Tests alert handling functionality by triggering different types of alerts (standard alert and confirmation dialog) and interacting with them

Starting URL: https://rahulshettyacademy.com/AutomationPractice/

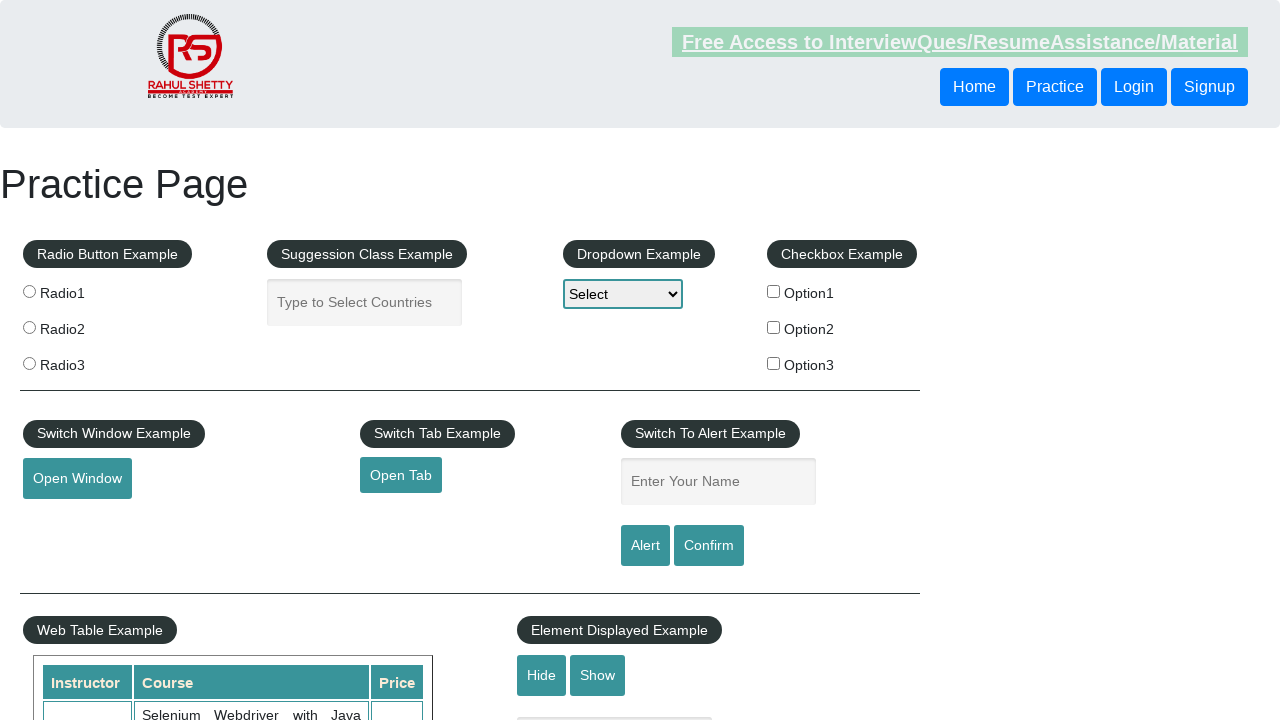

Filled name field with 'Test' for alert test on #name
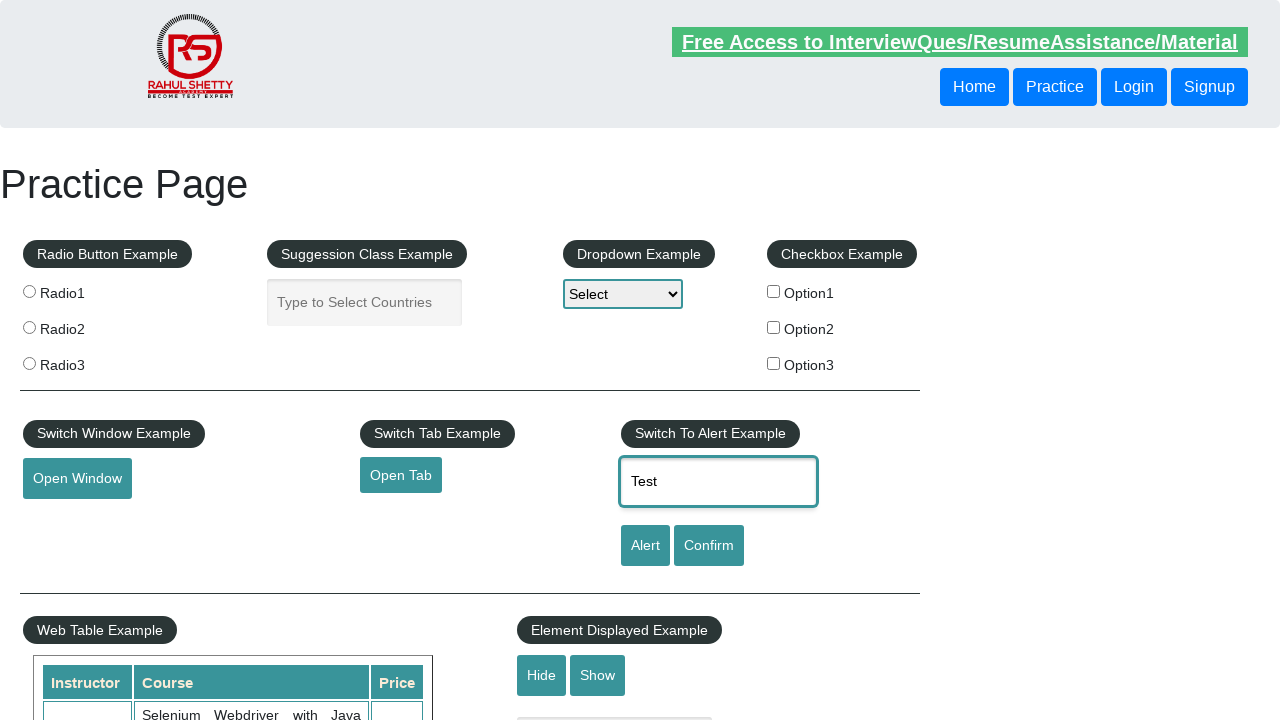

Clicked alert button to trigger standard alert at (645, 546) on #alertbtn
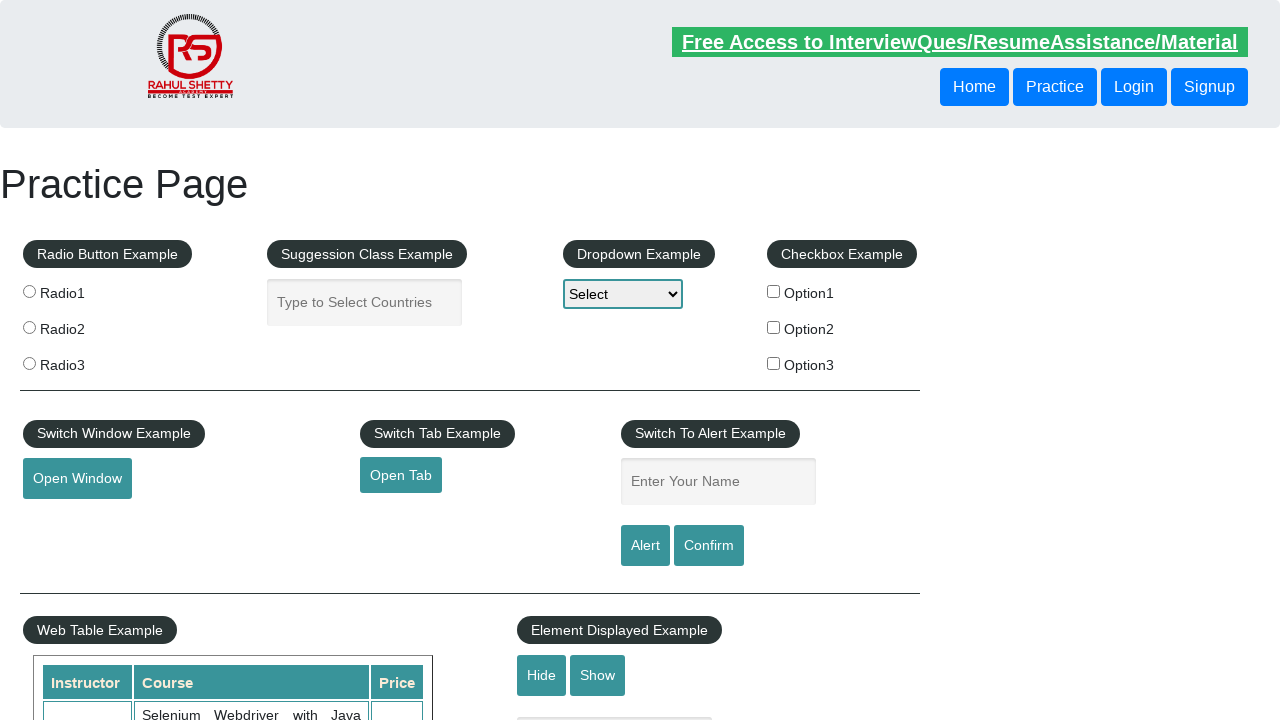

Dismissed the standard alert dialog
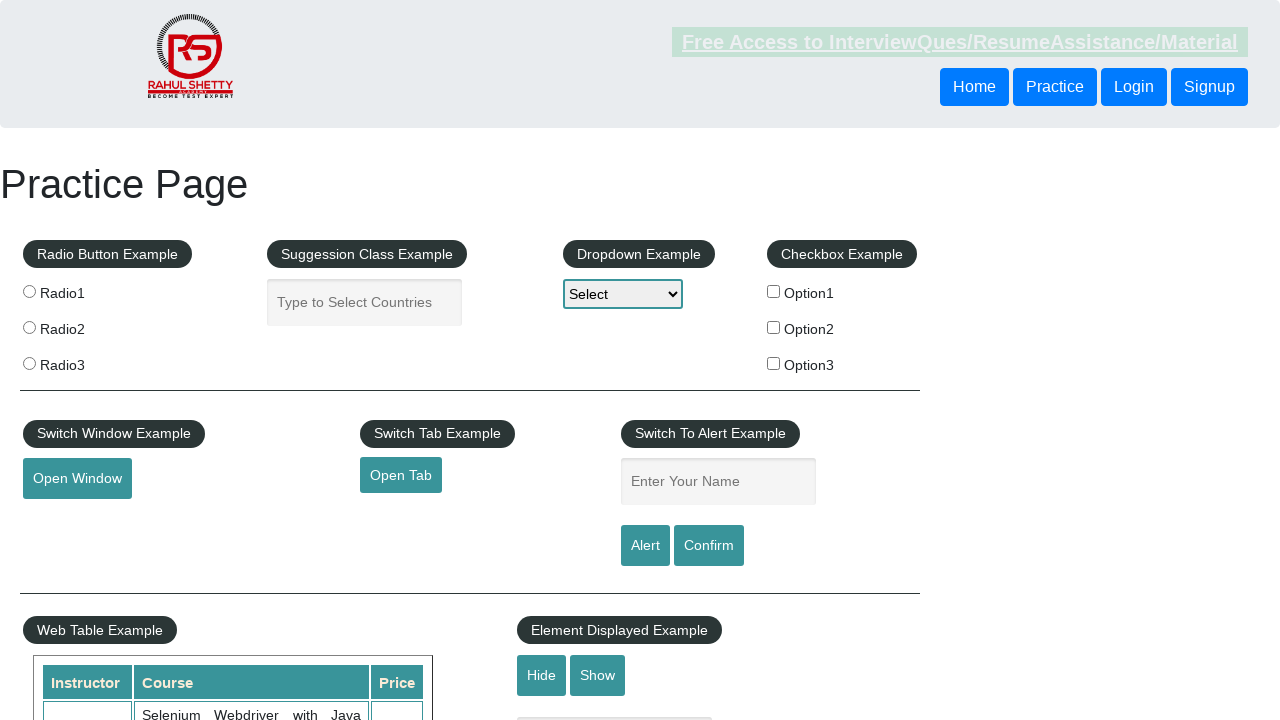

Filled name field with 'Test 123' for confirmation dialog test on #name
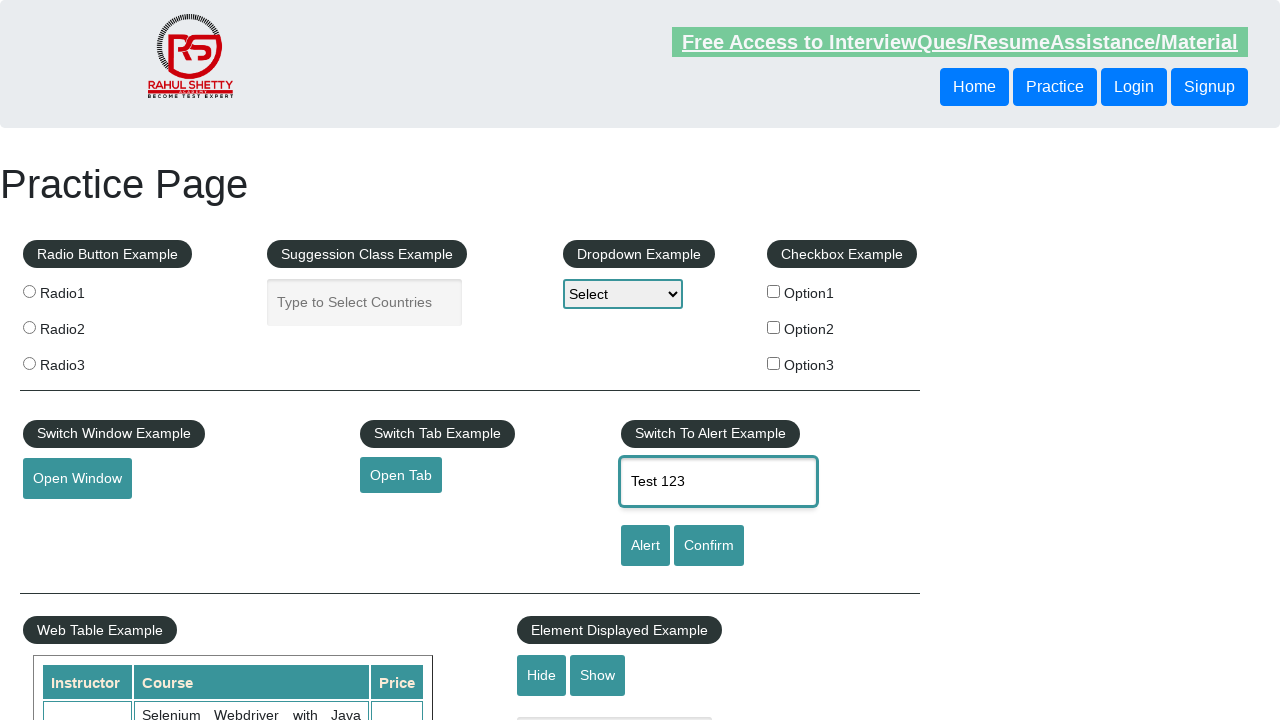

Clicked confirm button to trigger confirmation dialog at (709, 546) on #confirmbtn
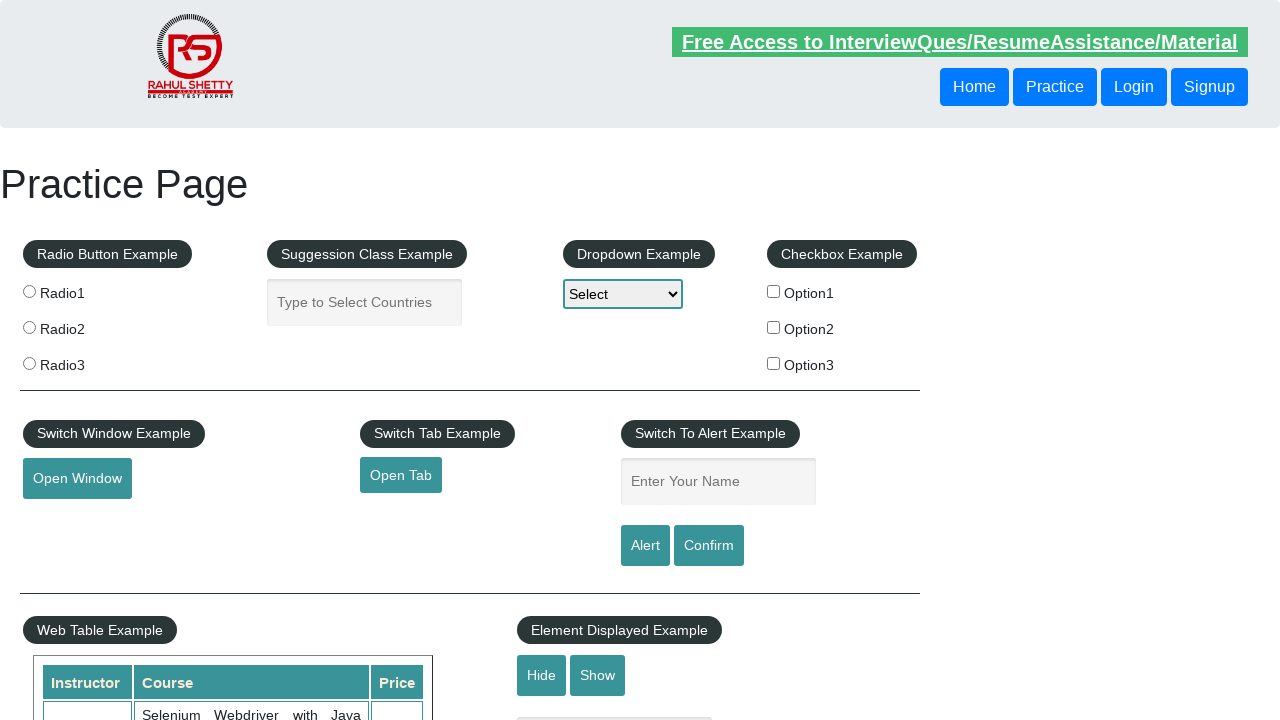

Accepted the confirmation dialog
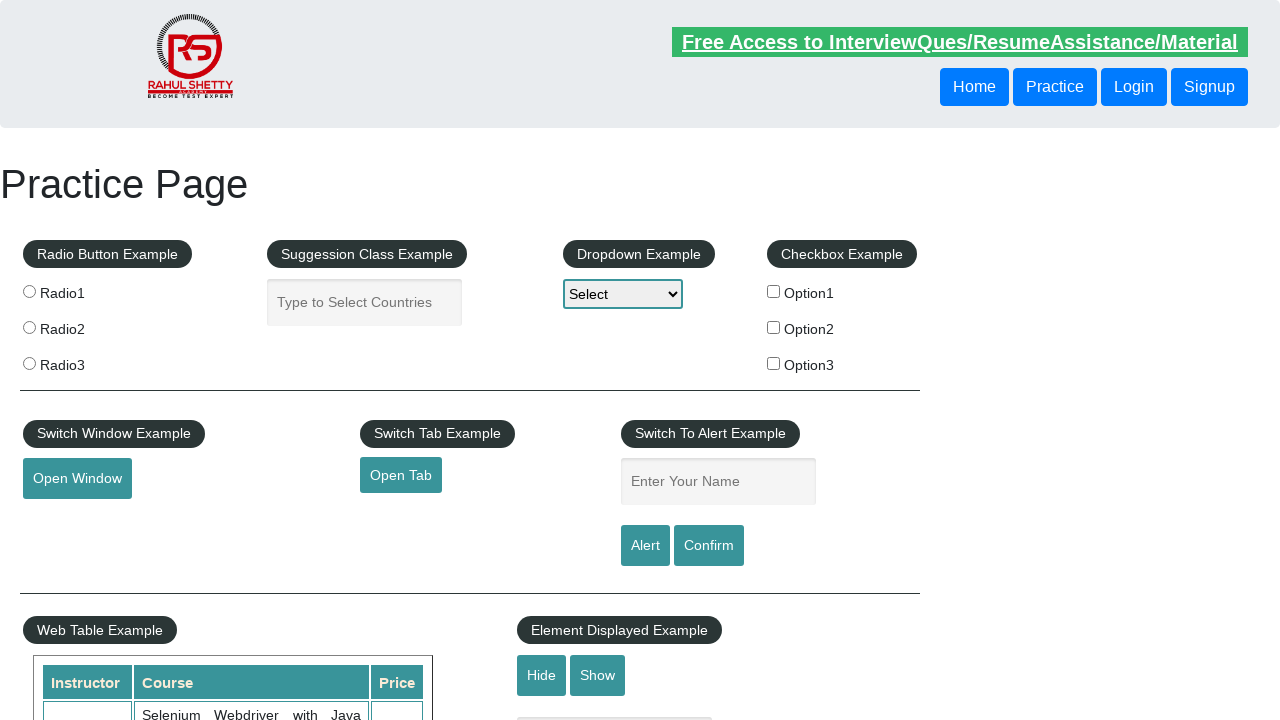

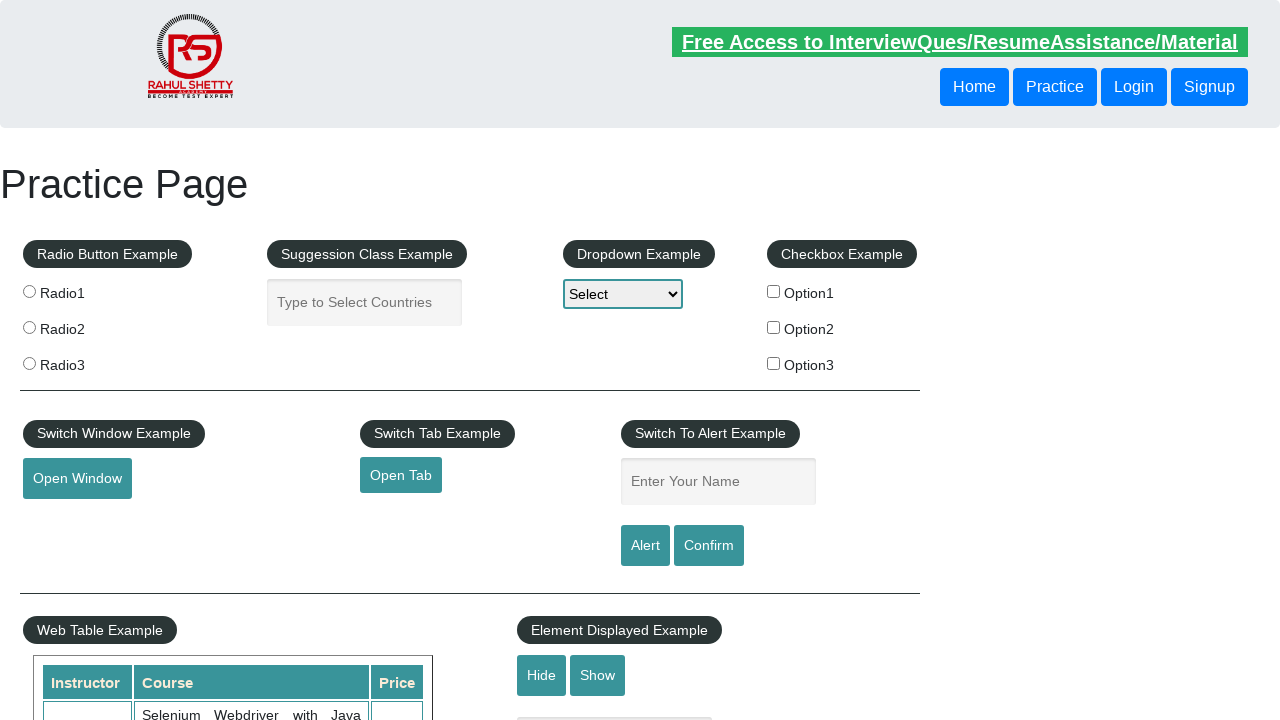